Tests window handling by opening a new window and switching between parent and child windows

Starting URL: https://the-internet.herokuapp.com/

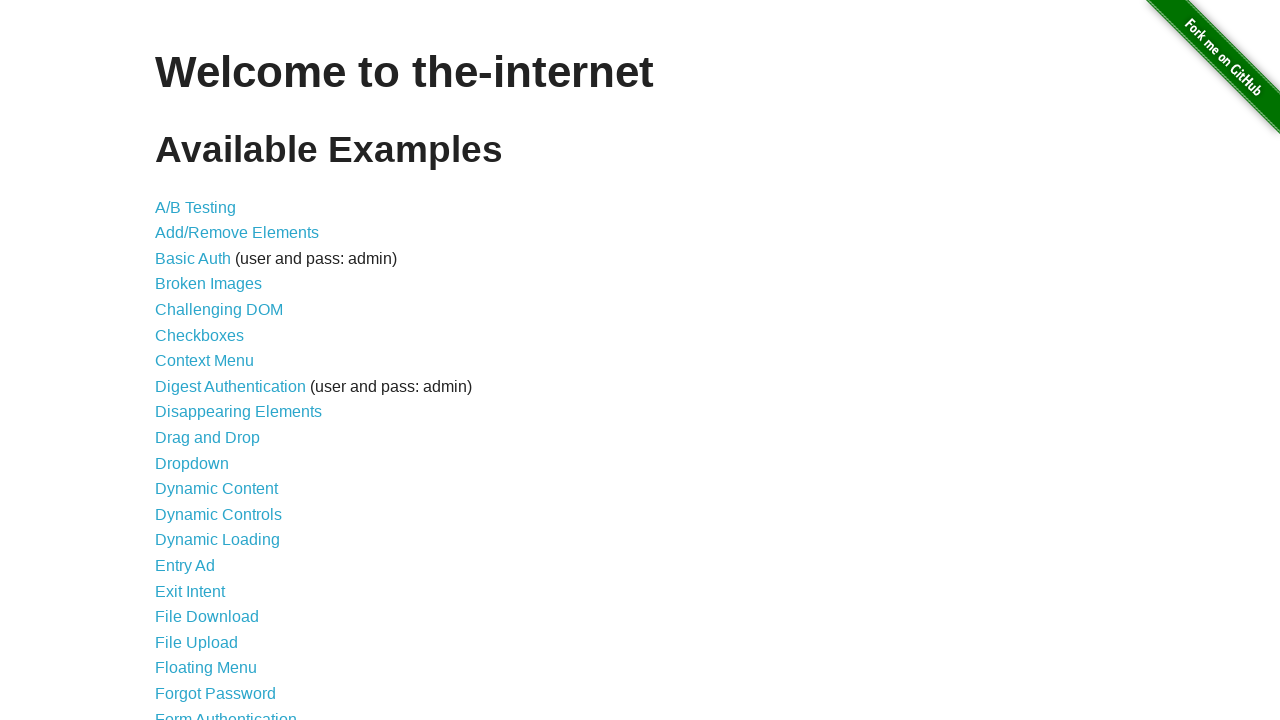

Clicked on Multiple Windows link at (218, 369) on a[href='/windows']
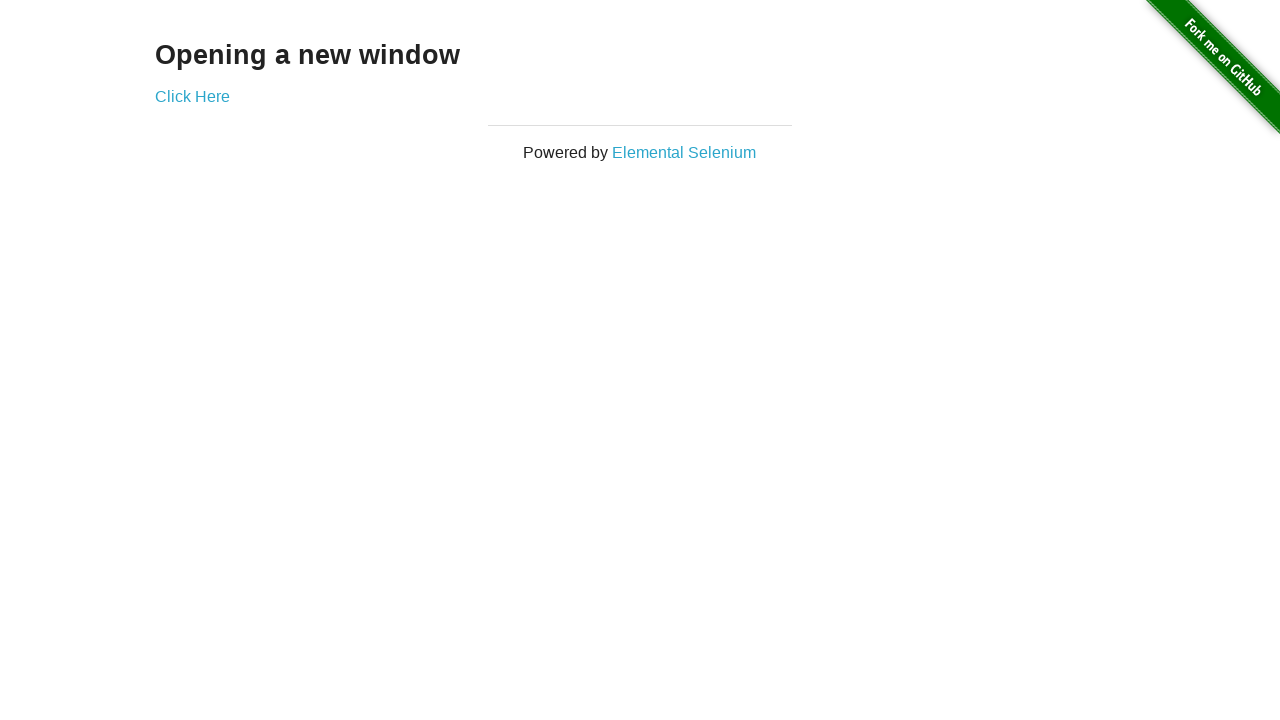

Clicked to open new window at (192, 96) on a[href='/windows/new']
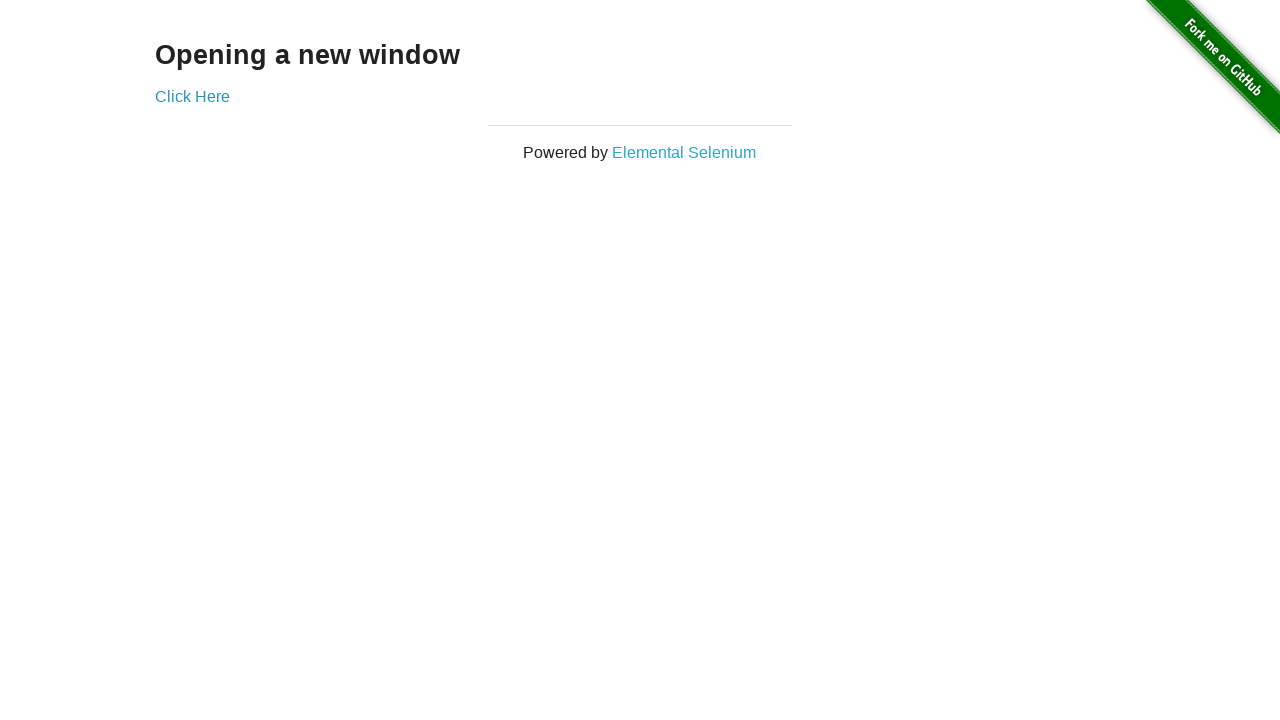

New window opened and expected at (192, 96) on a[href='/windows/new']
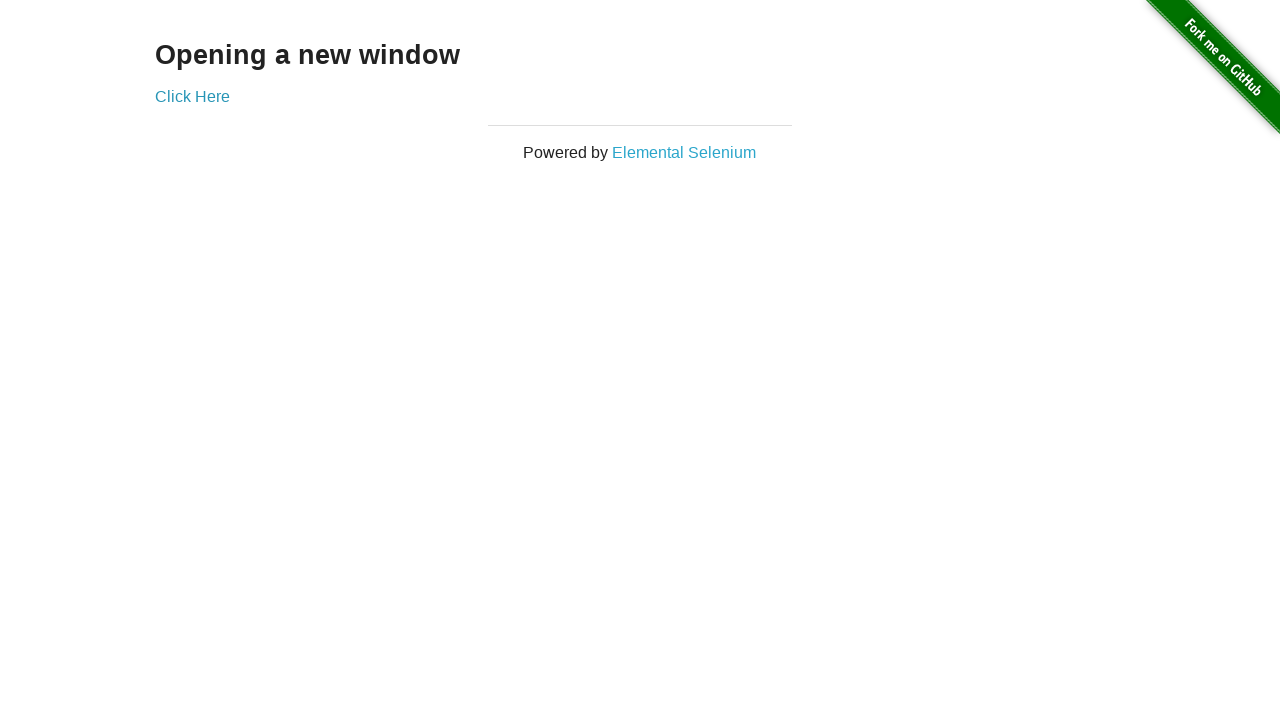

Retrieved text from new window: 'New Window'
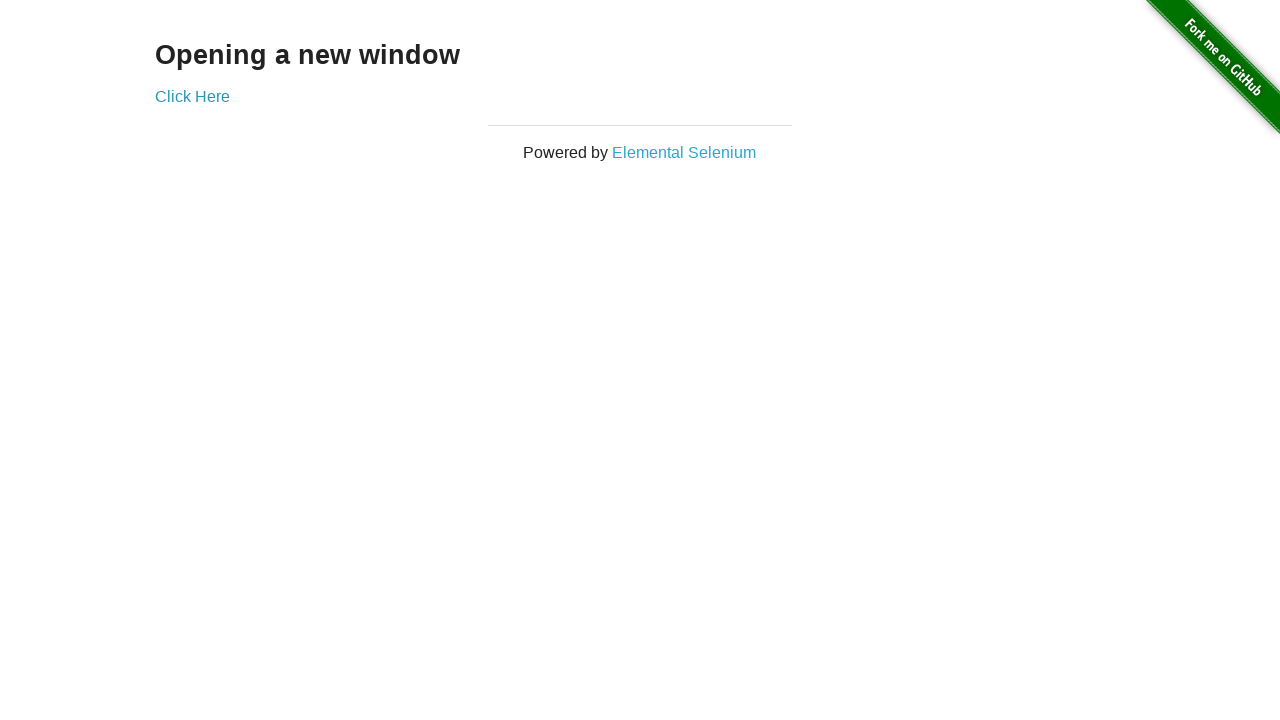

Retrieved text from original window: 'Opening a new window'
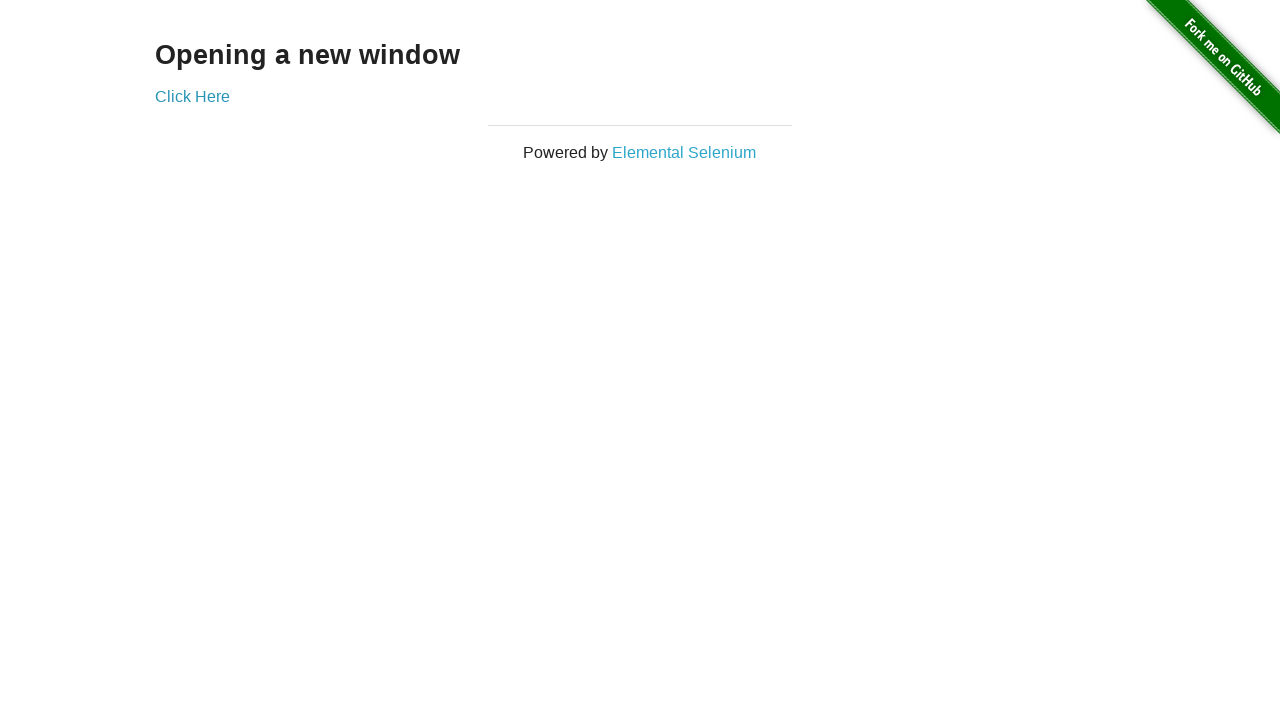

Closed the new window
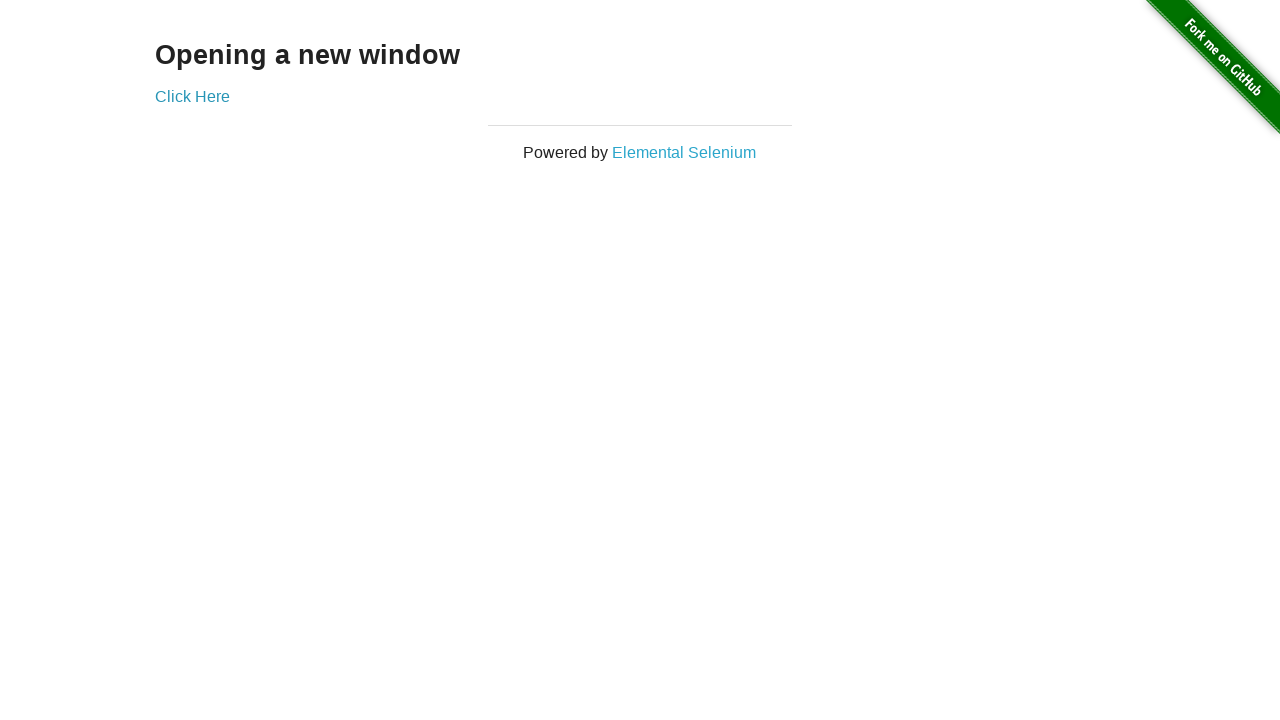

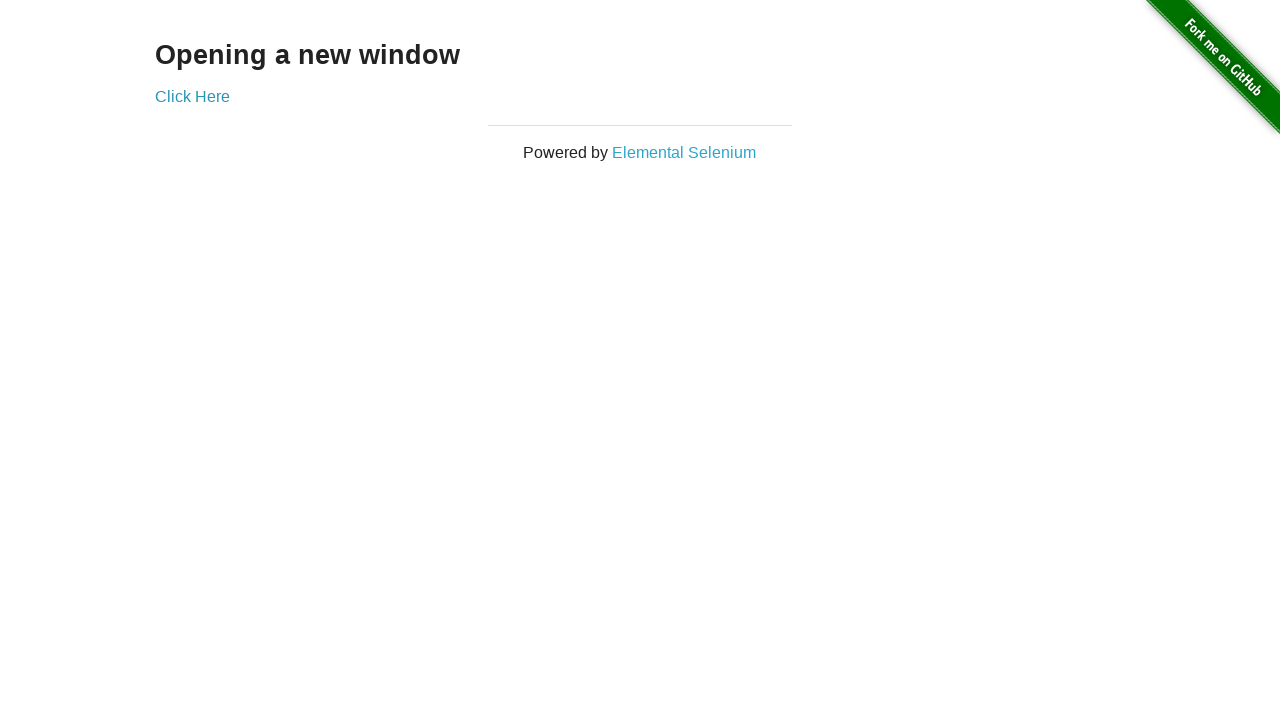